Tests the last viewed products feature by viewing a product detail page and then returning to the catalog to verify the last viewed products section appears

Starting URL: https://shop-alesyaoao.by/catalog/genskiy-trikotag

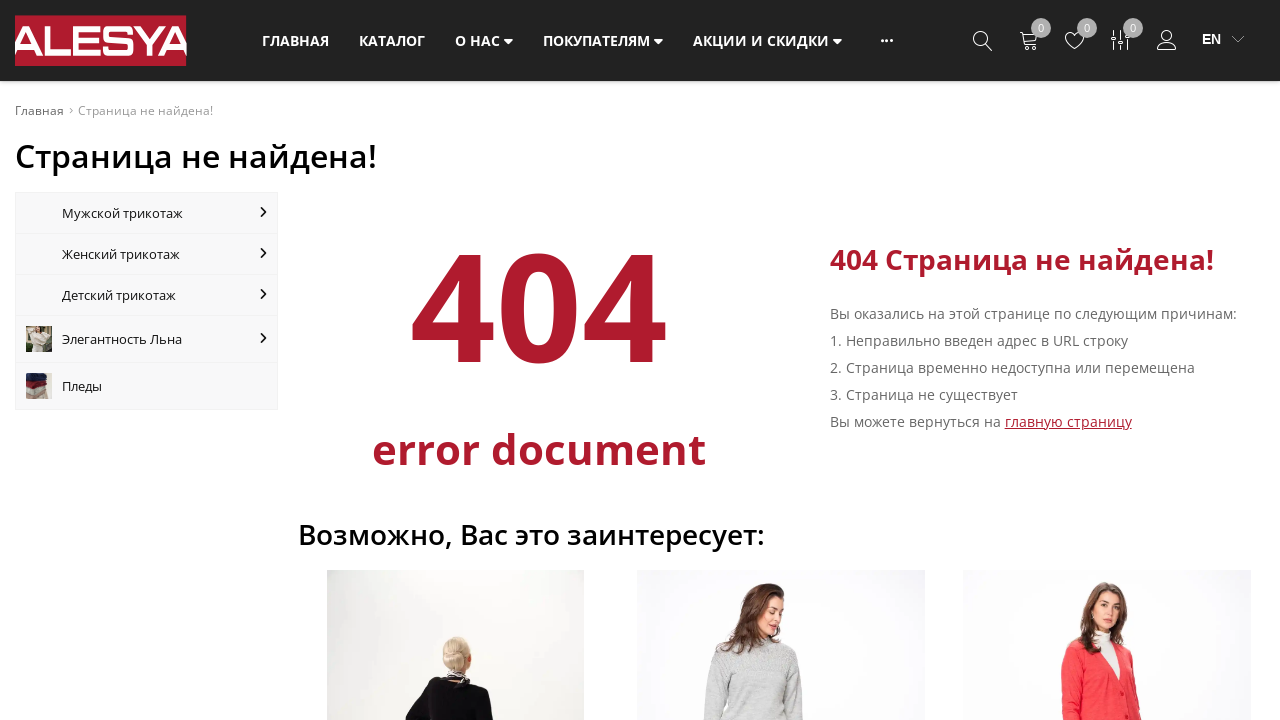

Clicked the first 'more info' button to view product details at (531, 360) on a.more-info-product.button2 >> nth=0
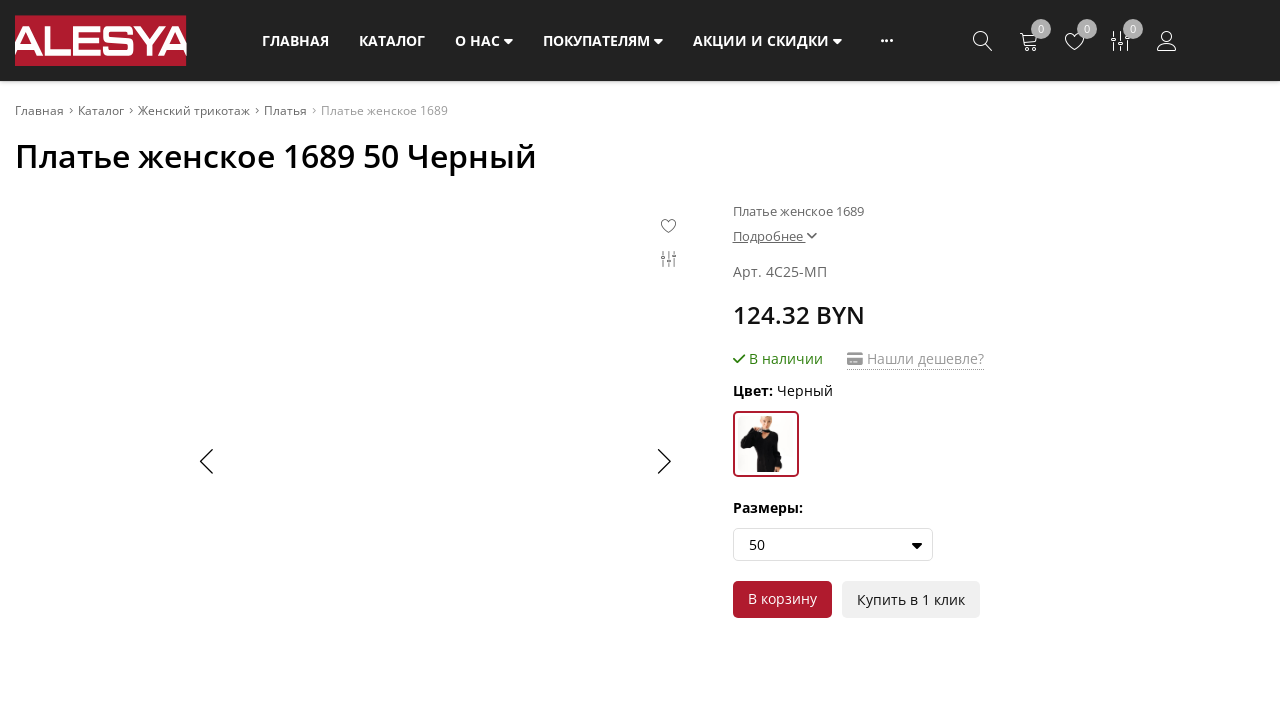

Product detail page loaded (networkidle)
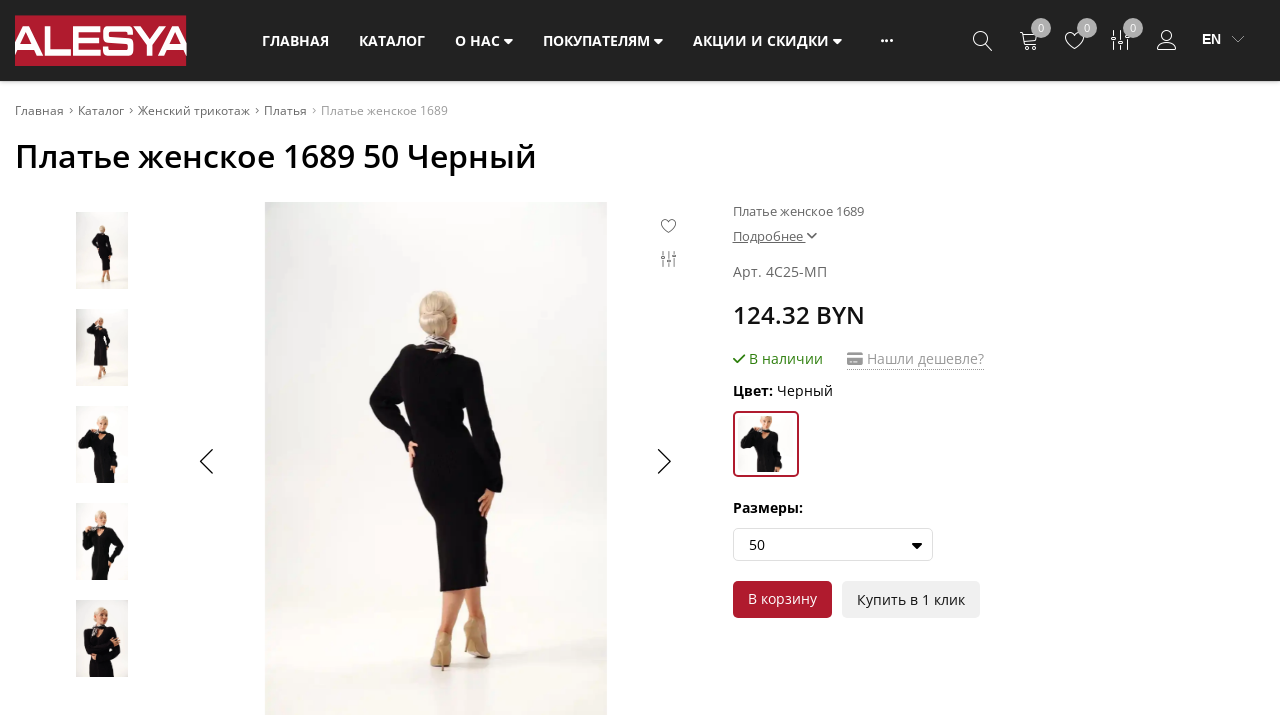

Navigated back to catalog page (genskiy-trikotag)
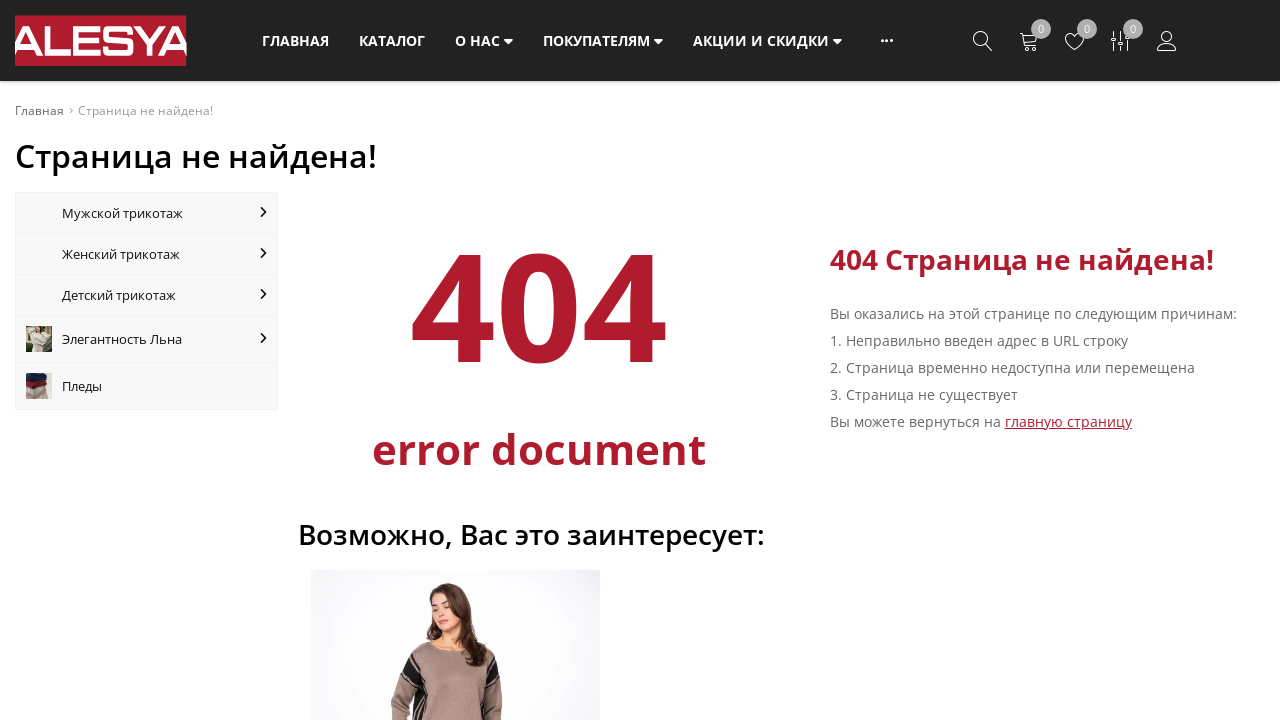

Last viewed products section is displayed on the catalog page
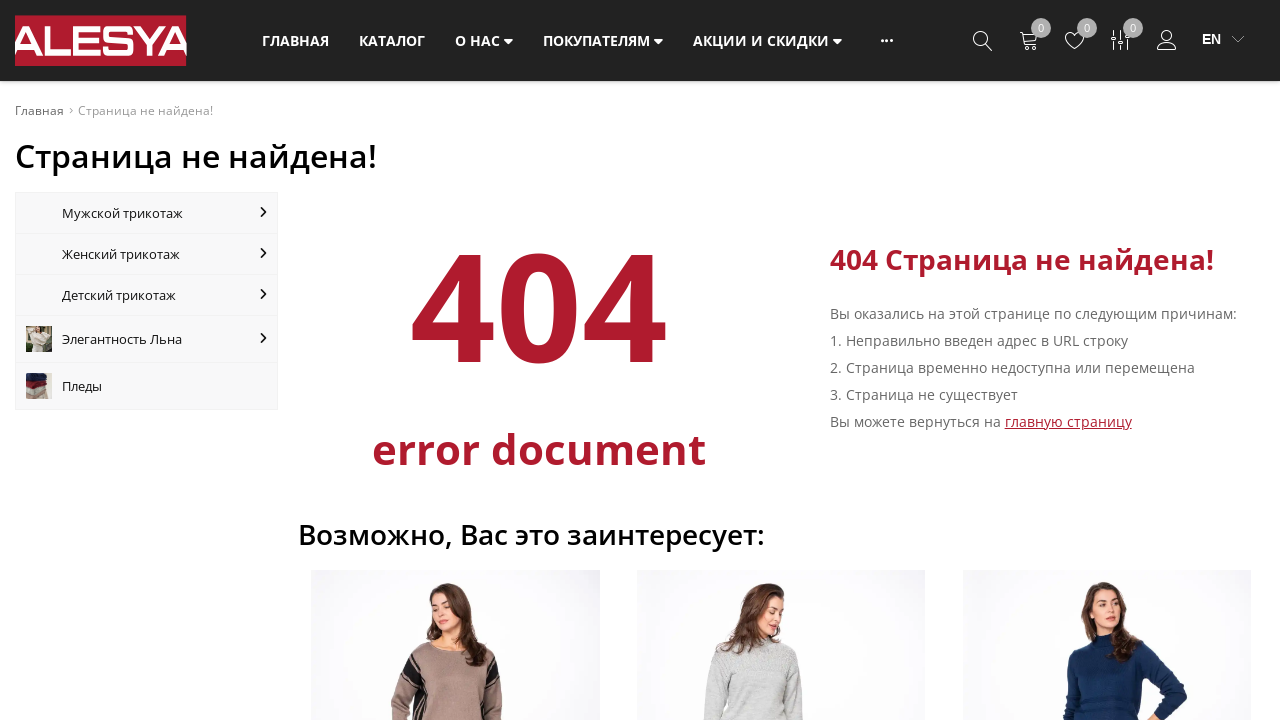

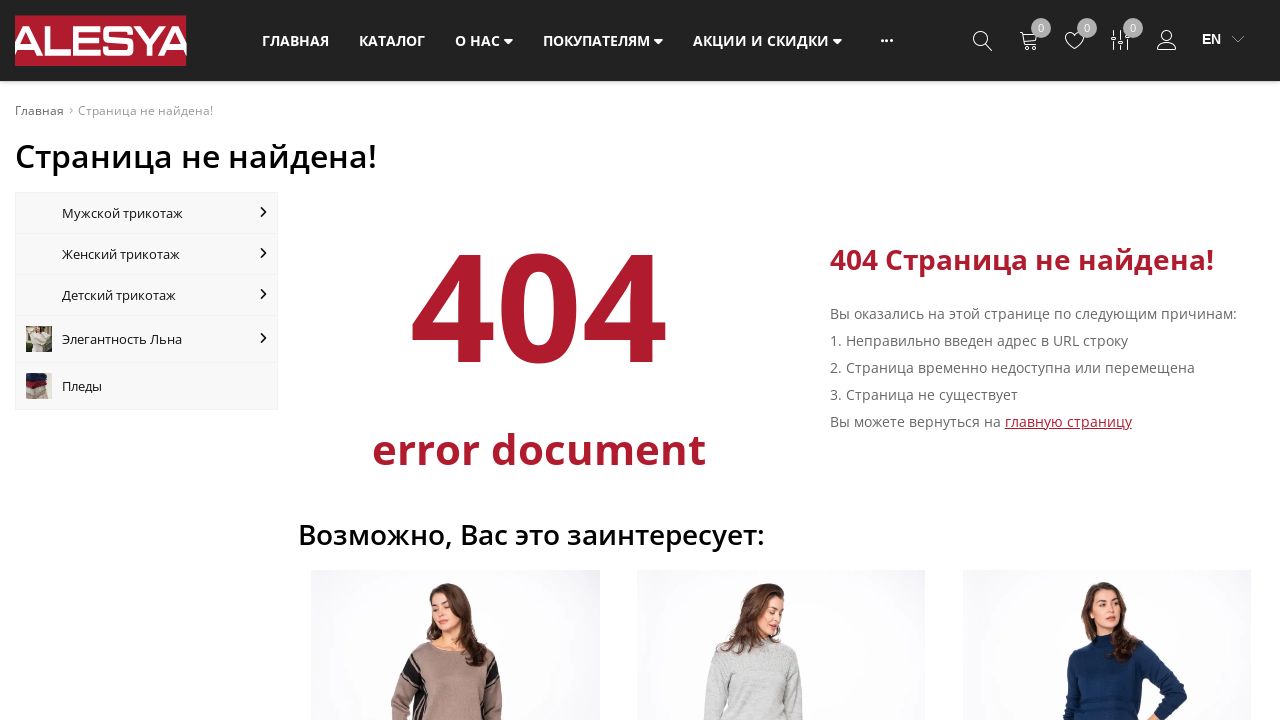